Tests that entered text is trimmed when editing a todo item

Starting URL: https://demo.playwright.dev/todomvc

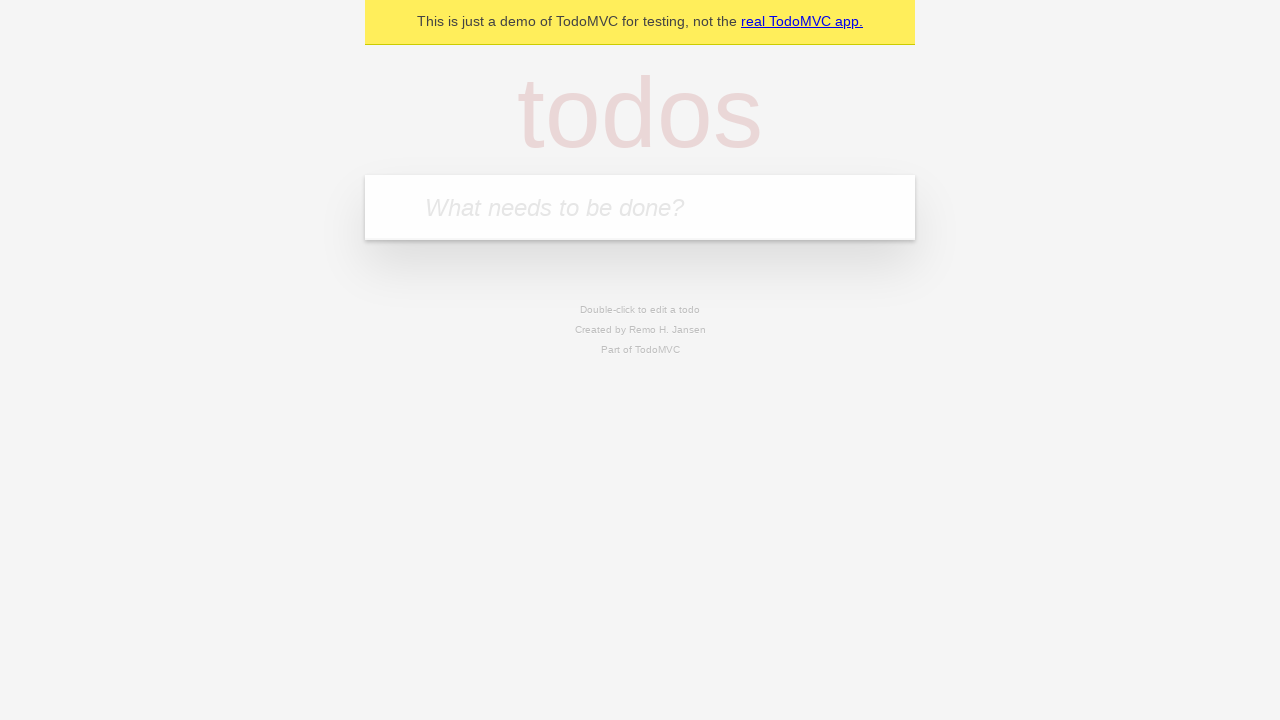

Filled todo input with 'teach' on internal:attr=[placeholder="What needs to be done?"i]
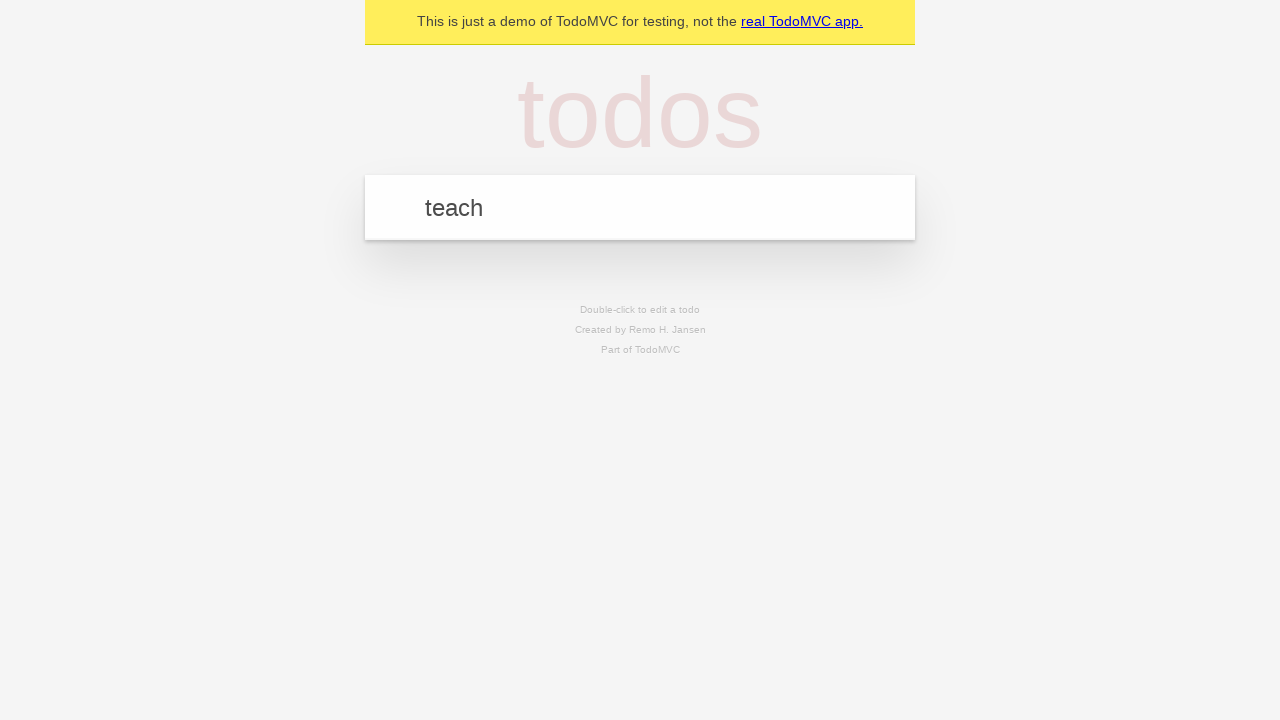

Pressed Enter to create todo 'teach' on internal:attr=[placeholder="What needs to be done?"i]
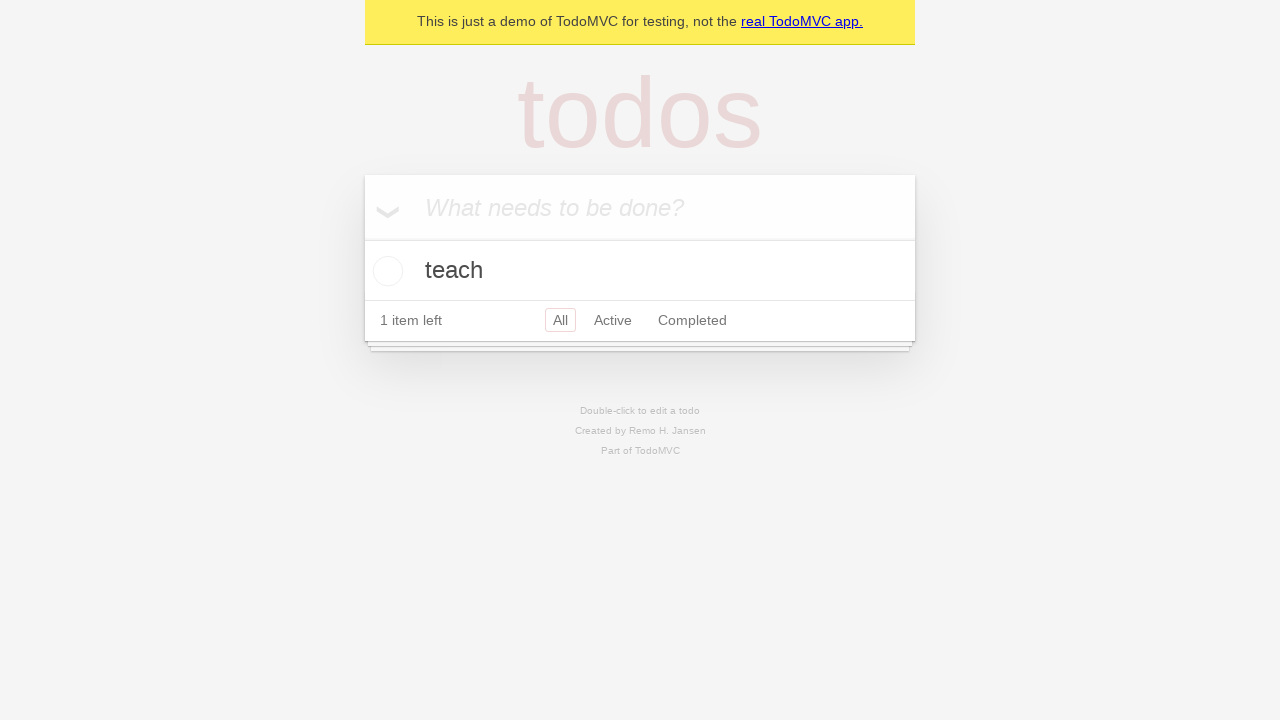

Filled todo input with 'study' on internal:attr=[placeholder="What needs to be done?"i]
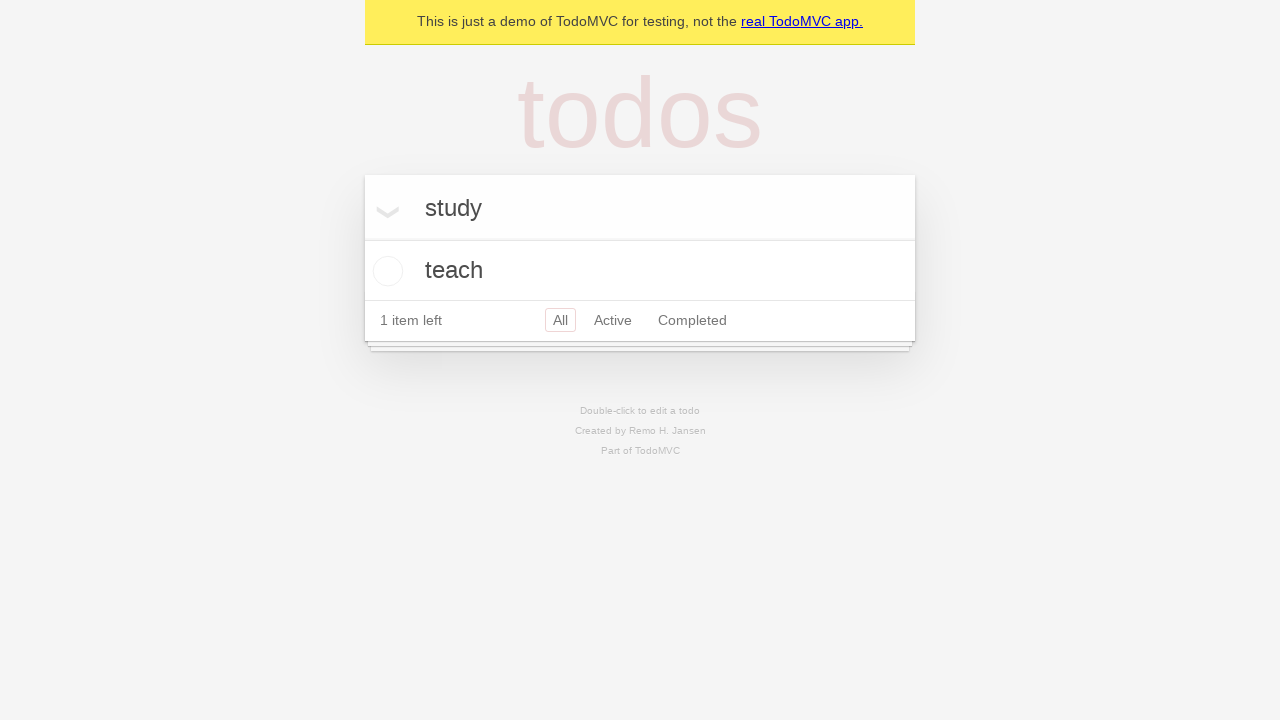

Pressed Enter to create todo 'study' on internal:attr=[placeholder="What needs to be done?"i]
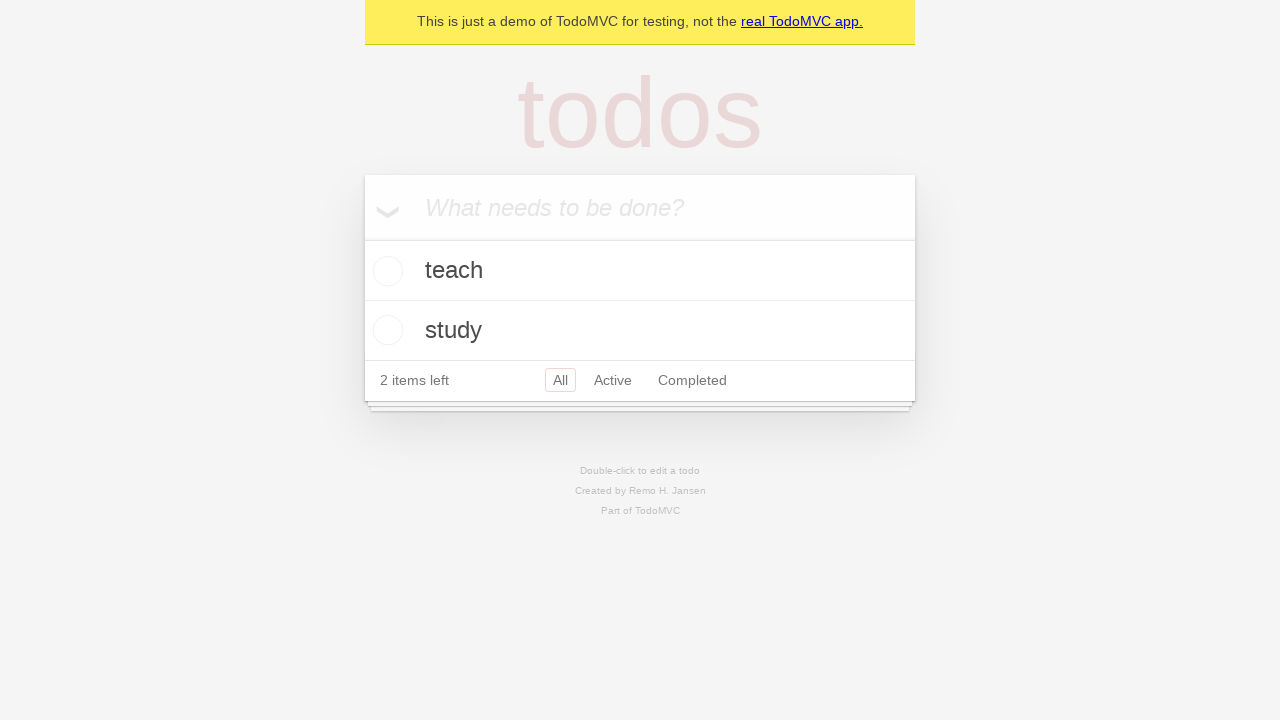

Filled todo input with 'repeat' on internal:attr=[placeholder="What needs to be done?"i]
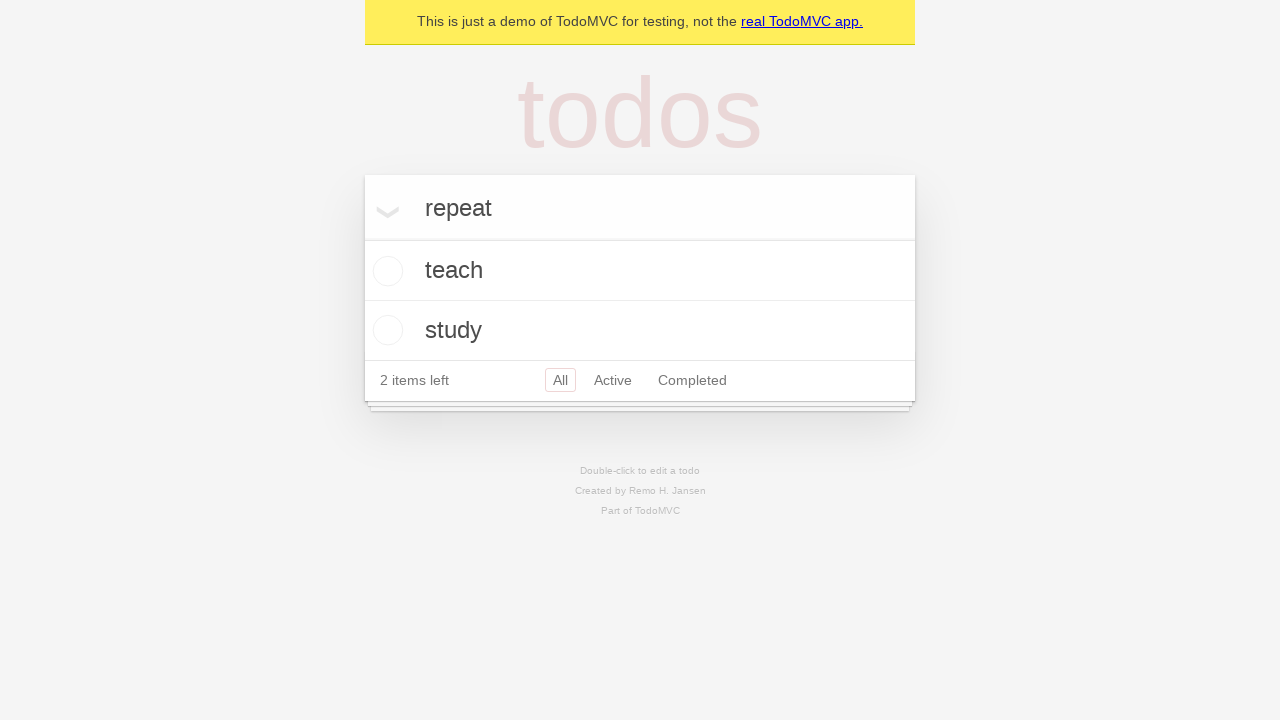

Pressed Enter to create todo 'repeat' on internal:attr=[placeholder="What needs to be done?"i]
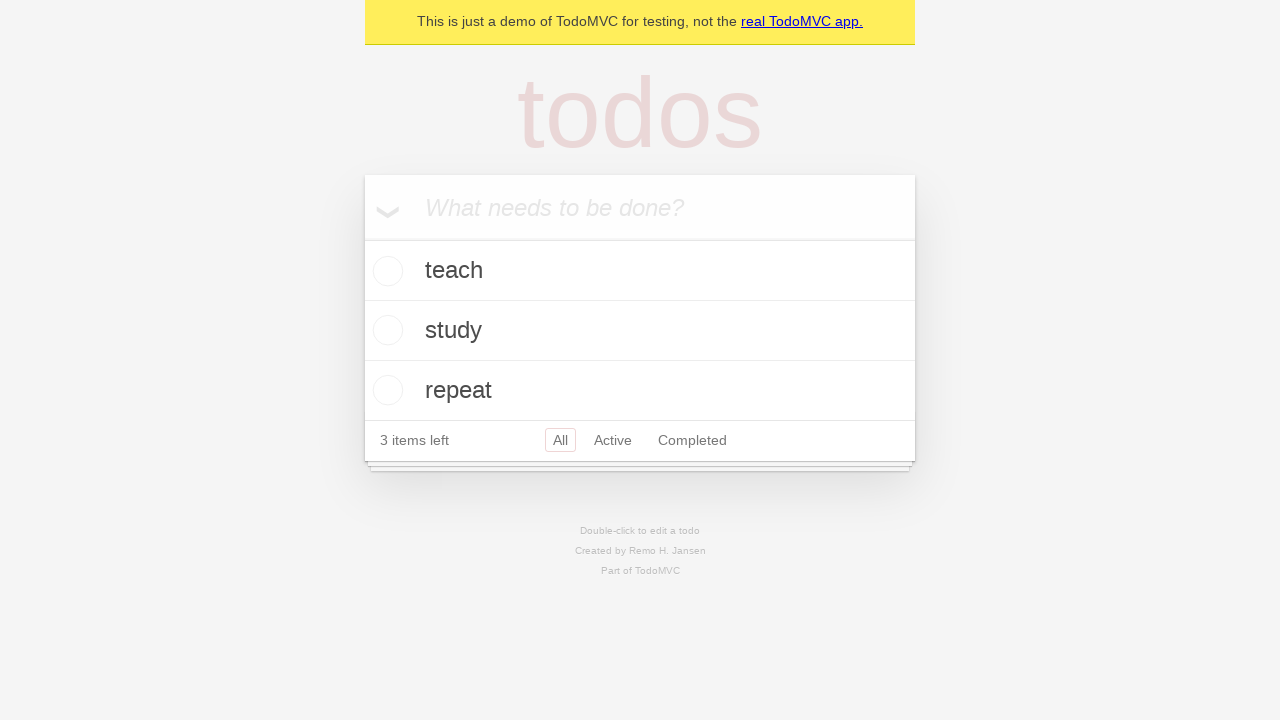

Double-clicked second todo item to enter edit mode at (640, 331) on internal:testid=[data-testid="todo-item"s] >> nth=1
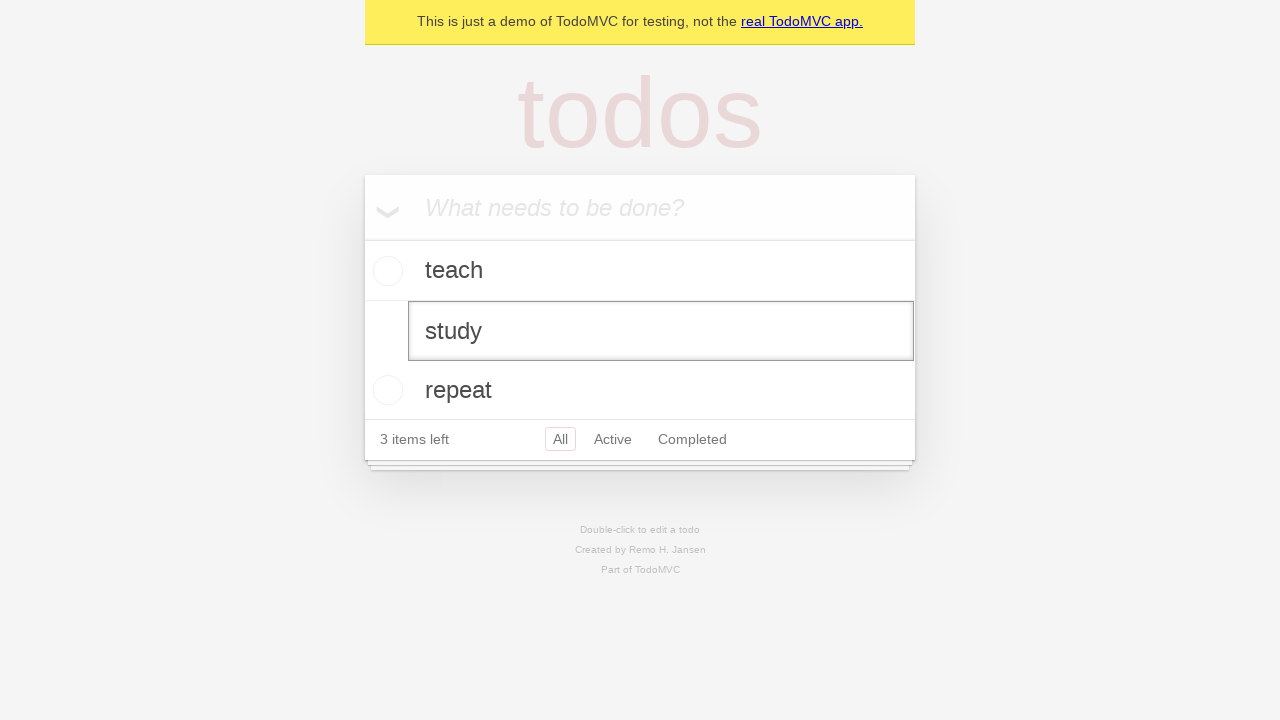

Filled edit textbox with text containing leading and trailing whitespace on internal:testid=[data-testid="todo-item"s] >> nth=1 >> internal:role=textbox[nam
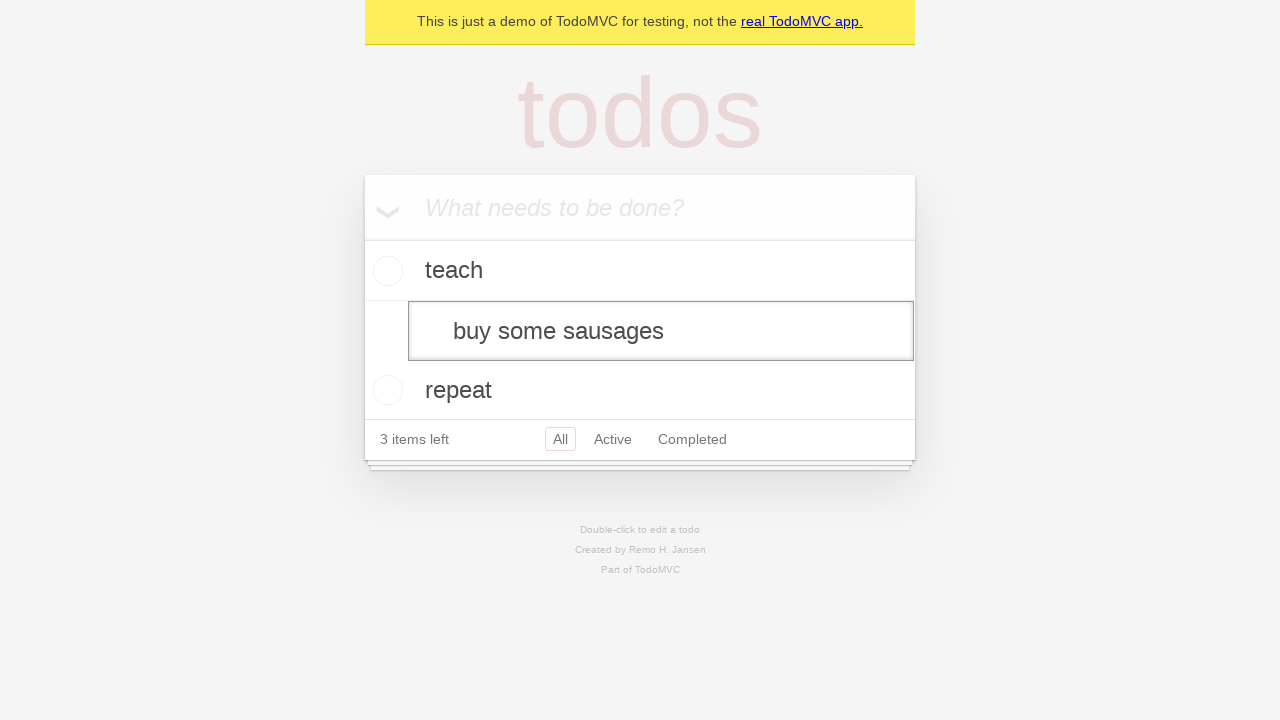

Pressed Enter to save edited todo item on internal:testid=[data-testid="todo-item"s] >> nth=1 >> internal:role=textbox[nam
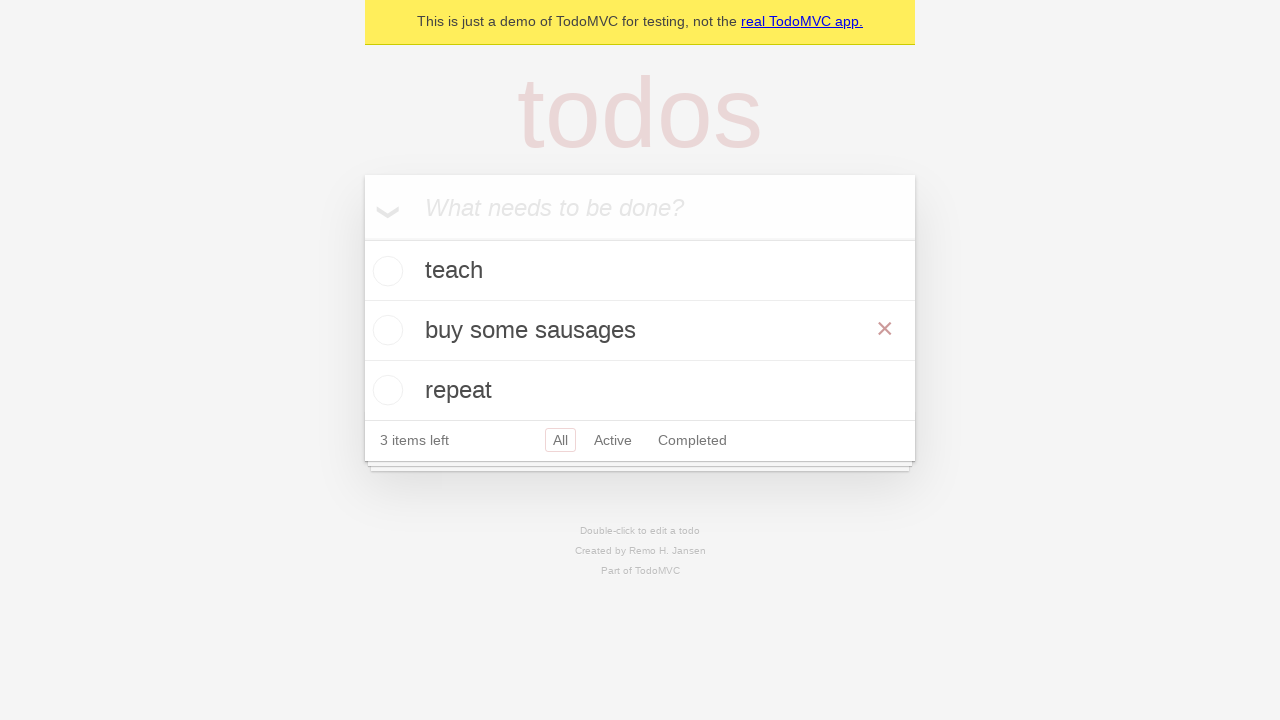

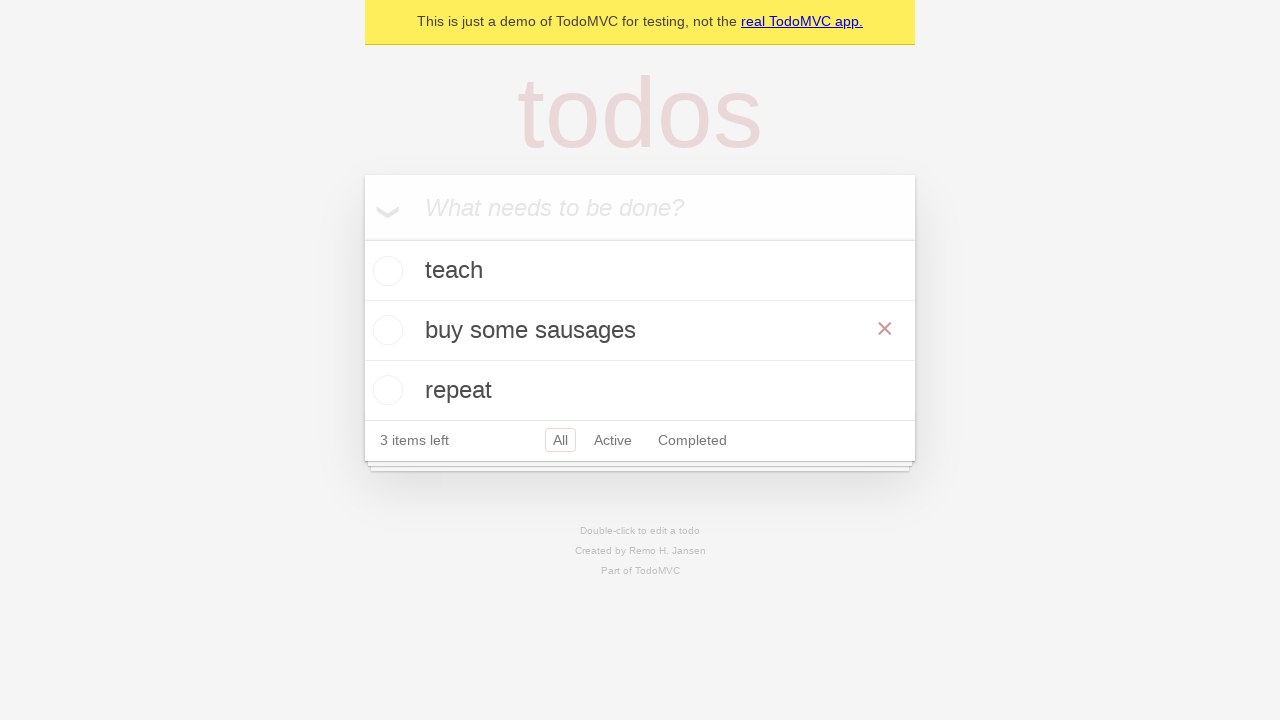